Tests various alert dialog interactions including simple alerts, confirm dialogs, and sweet alert dialogs on a demo page

Starting URL: https://www.leafground.com/alert.xhtml

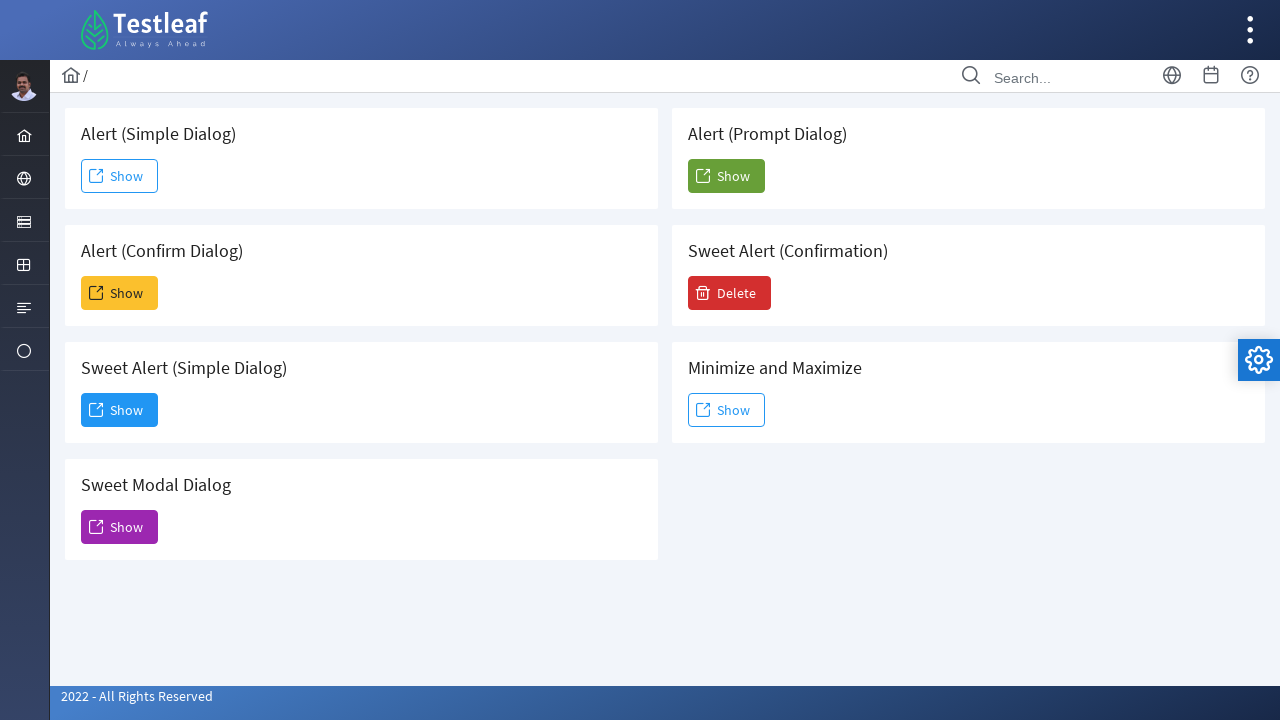

Clicked Show button for simple alert dialog at (120, 176) on (//span[text()='Show'])[1]
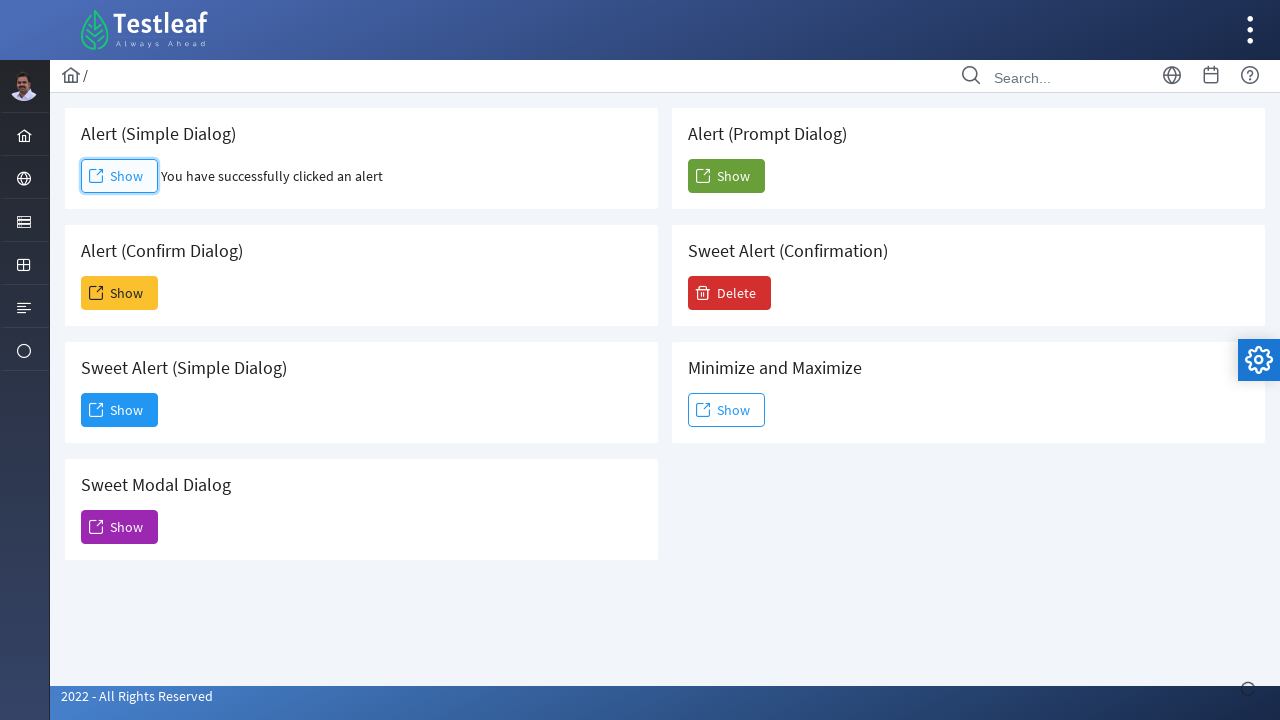

Accepted the simple alert dialog
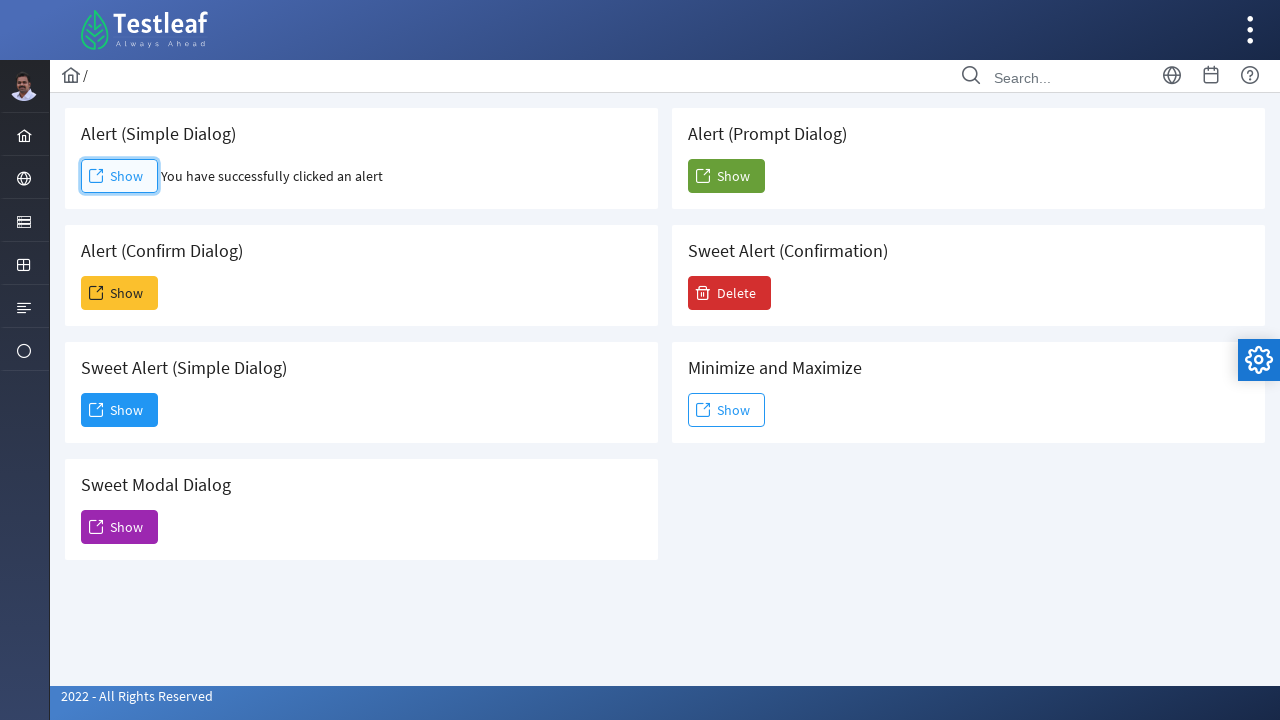

Verified simple alert result text is displayed
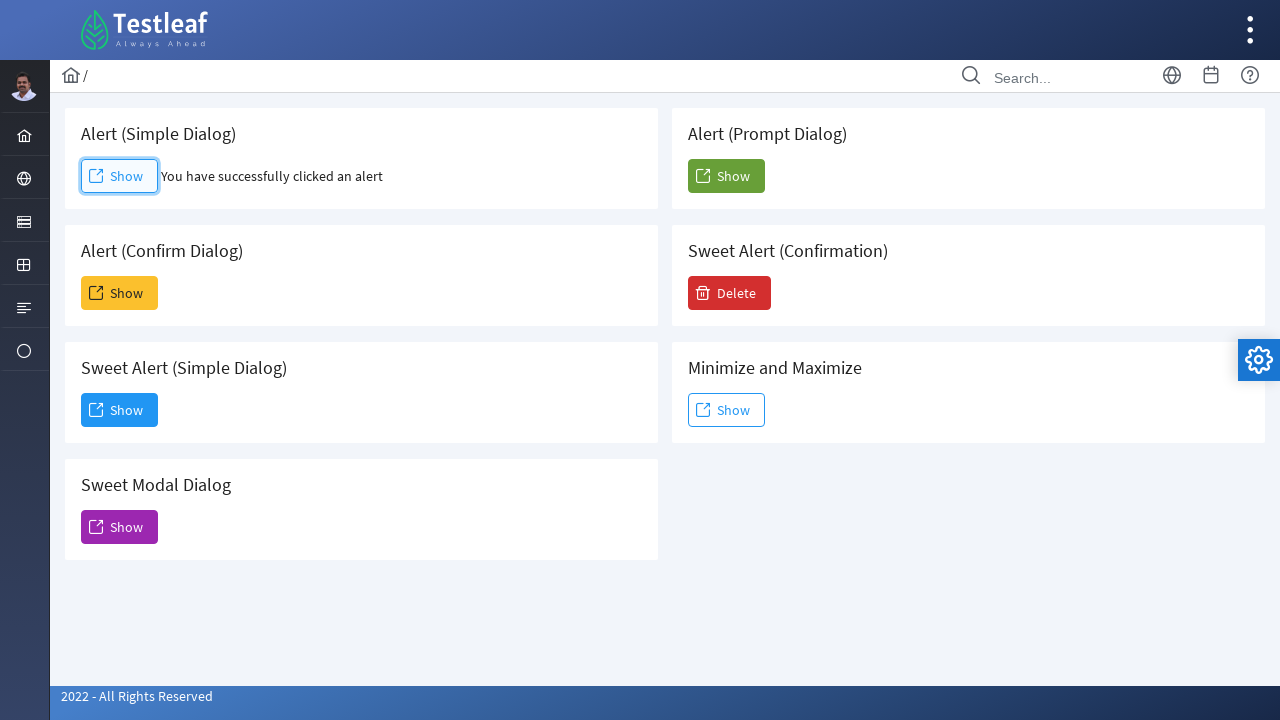

Clicked Show button for confirm dialog at (120, 293) on (//span[text()='Show'])[2]
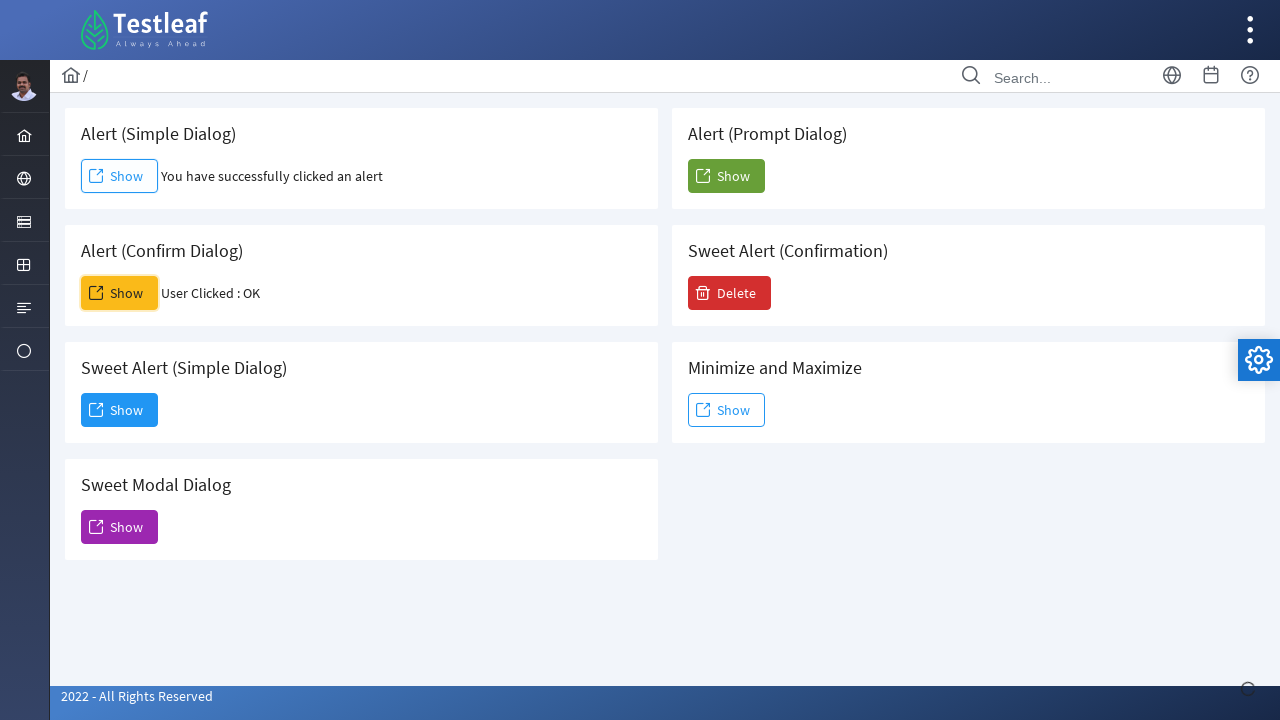

Dismissed the confirm dialog
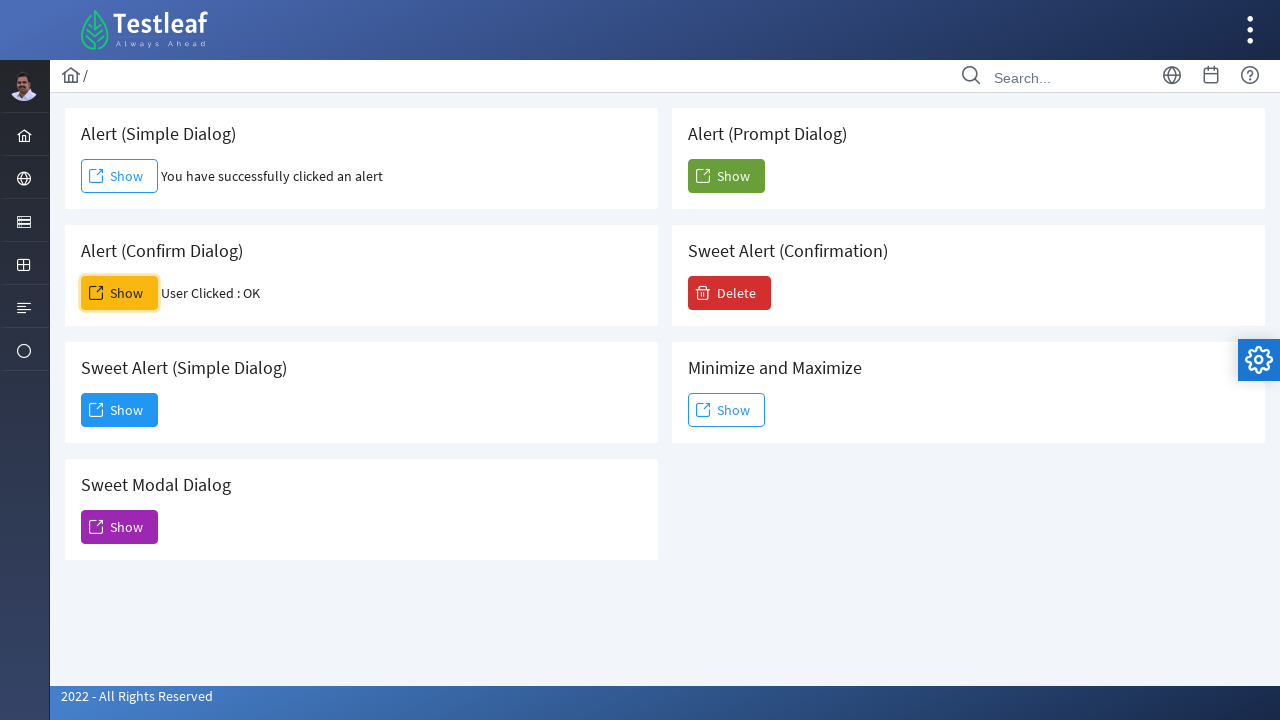

Verified confirm dialog result text is displayed
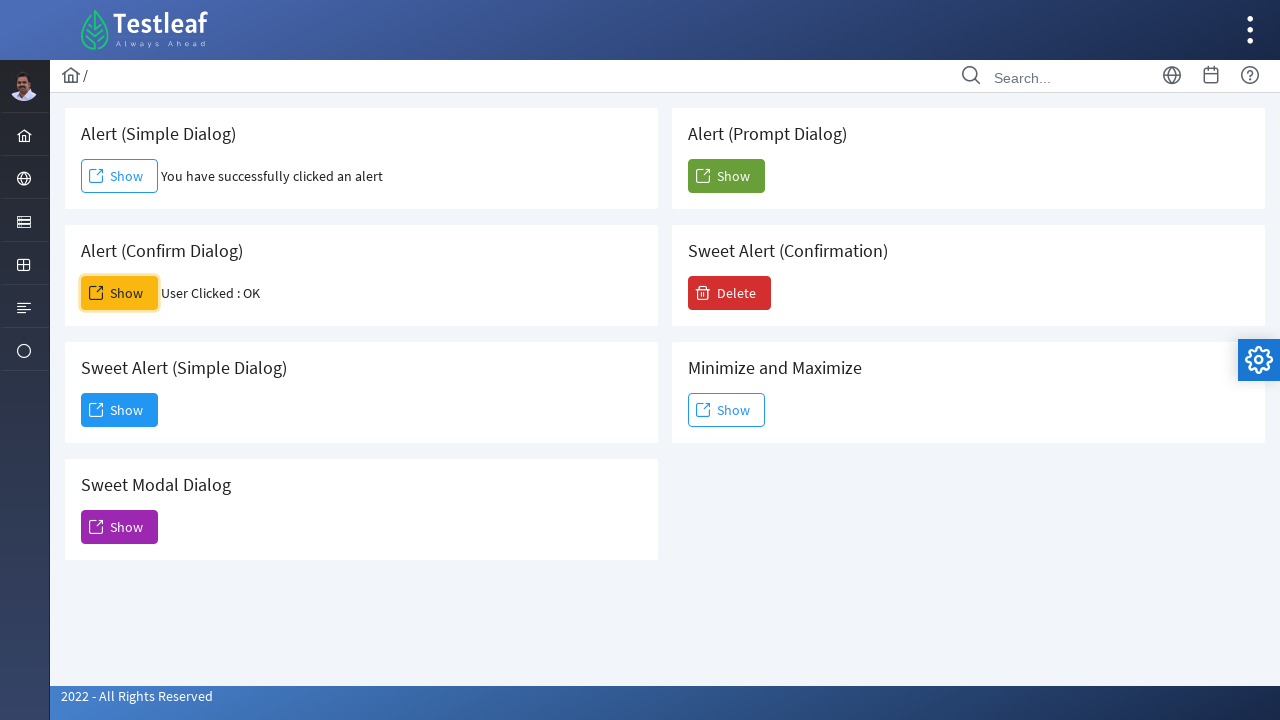

Clicked Show button for sweet alert dialog at (120, 410) on (//span[text()='Show'])[3]
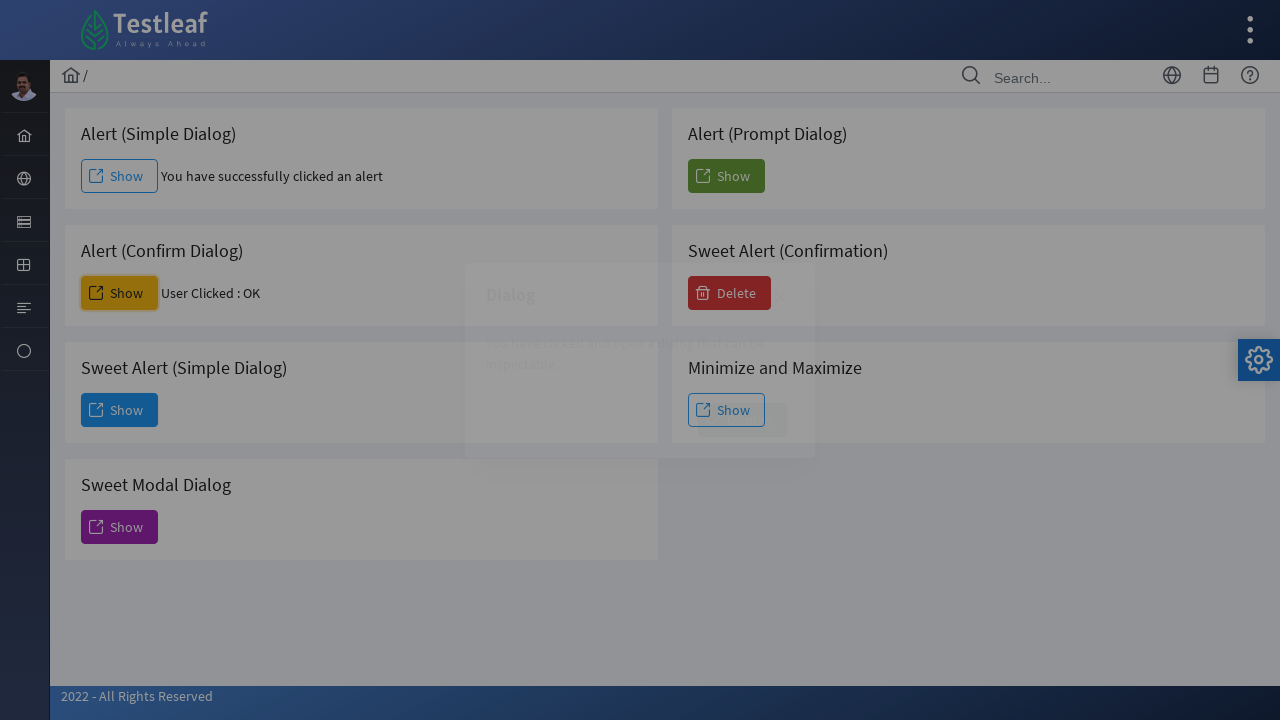

Clicked Dismiss button in the sweet alert at (742, 420) on xpath=//span[text()='Dismiss']
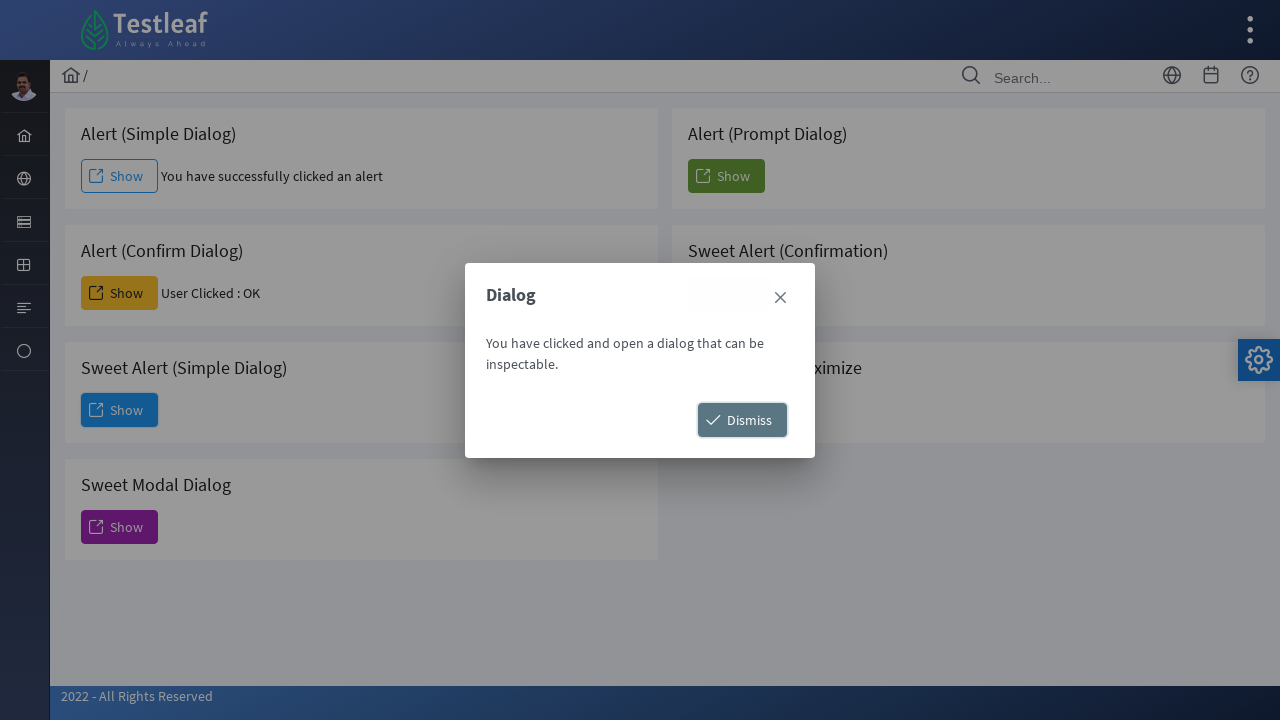

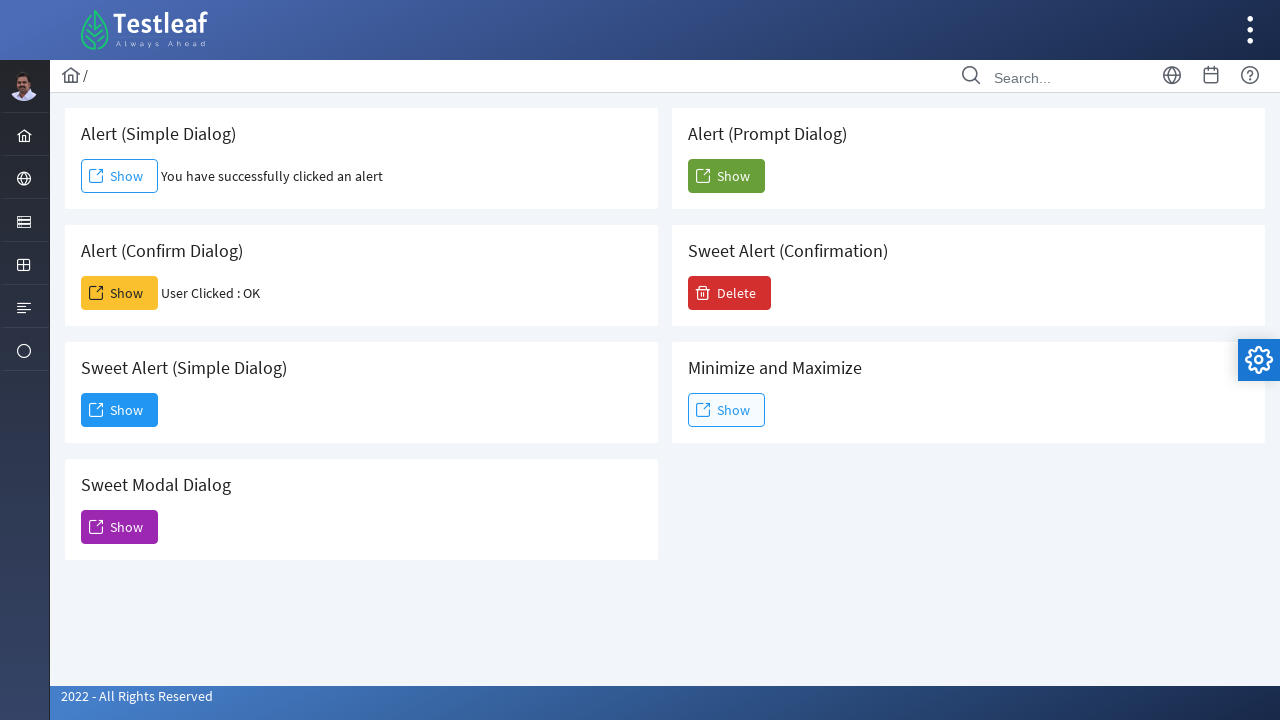